Tests a demo banking application by selecting a customer, performing a deposit operation with a Fibonacci-calculated amount, performing a withdrawal of the same amount, and verifying the transaction history shows both credit and debit entries.

Starting URL: https://www.globalsqa.com/angularJs-protractor/BankingProject/#/login

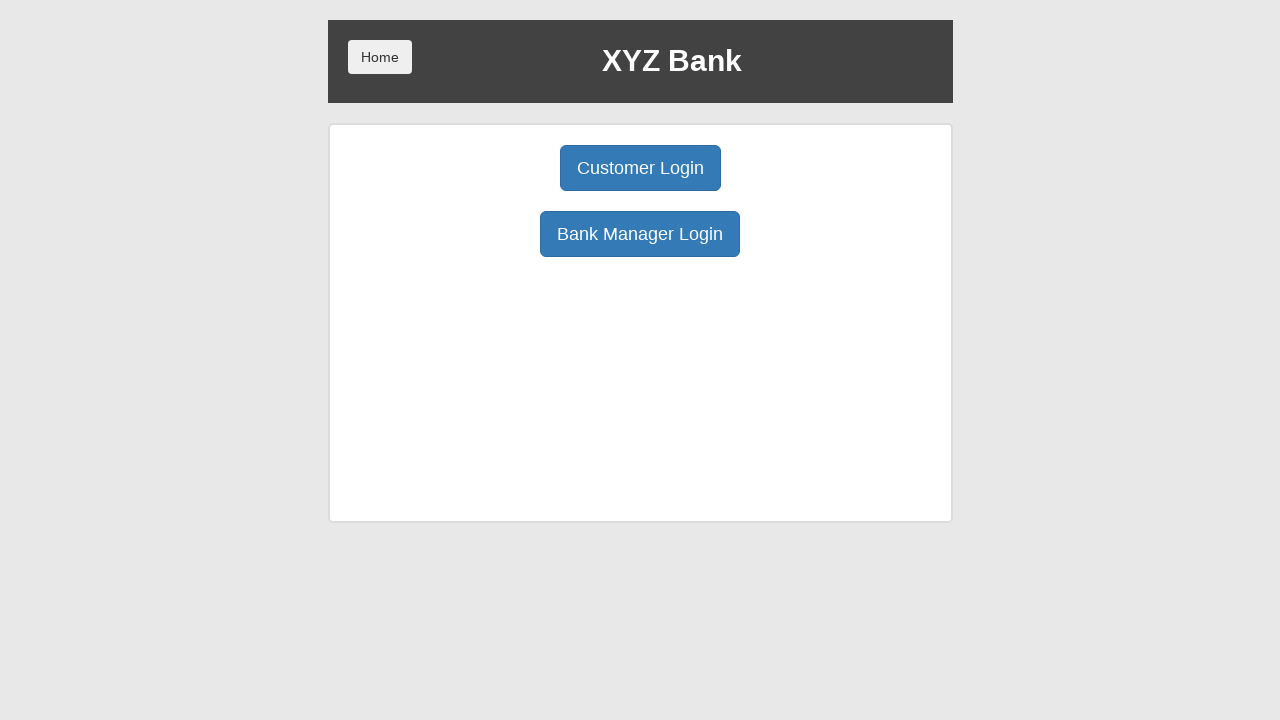

Clicked Customer Login button at (640, 168) on .btn.btn-primary.btn-lg
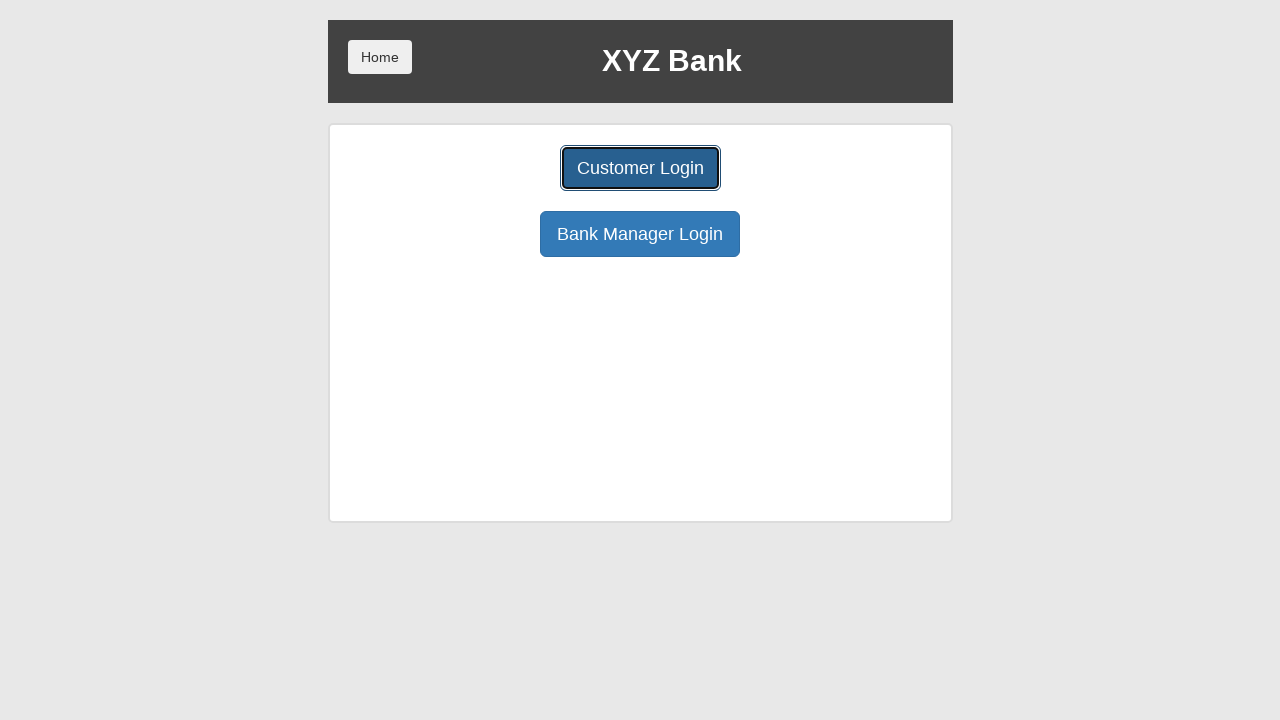

Waited 2 seconds for page to load
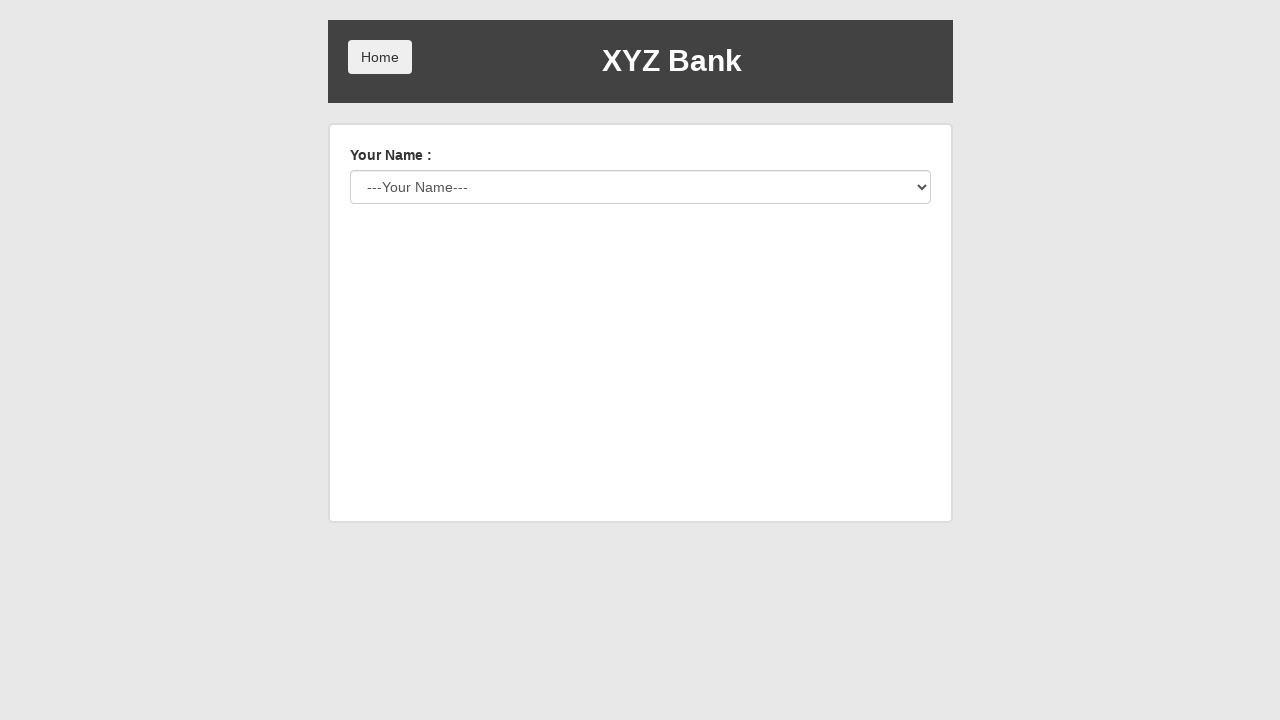

Selected Harry Potter from customer dropdown on #userSelect
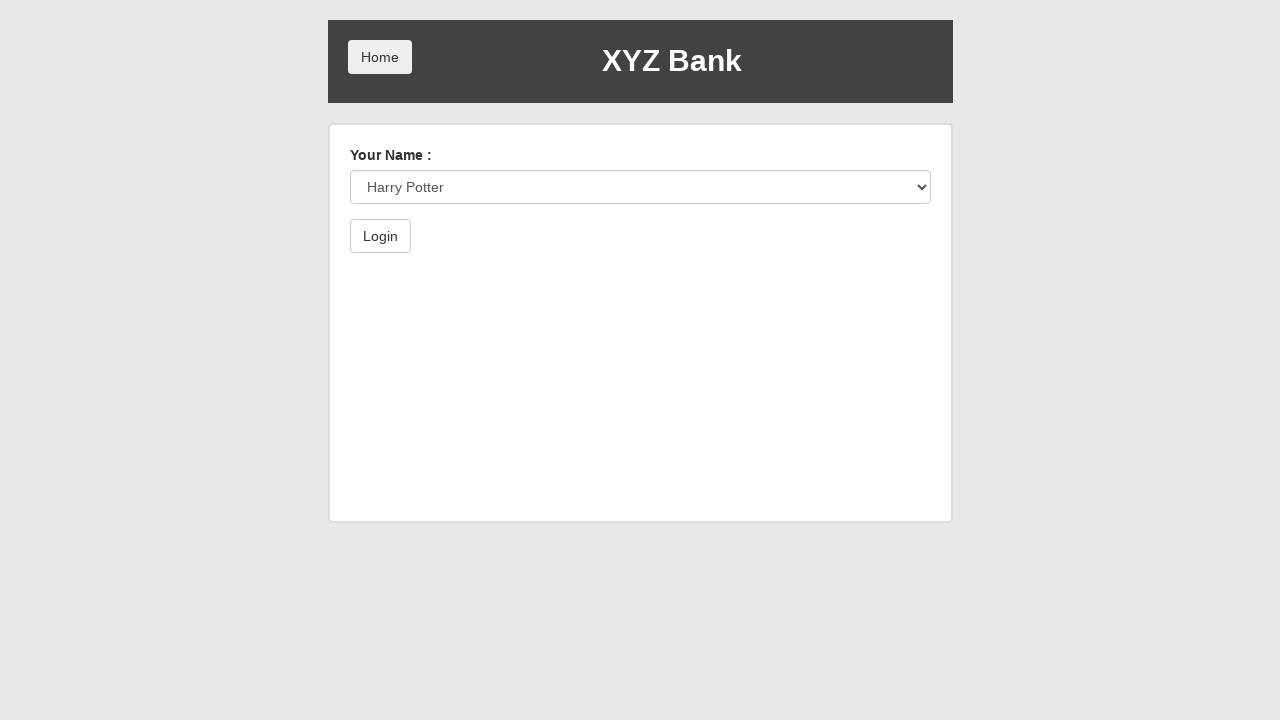

Waited 2 seconds for customer selection to process
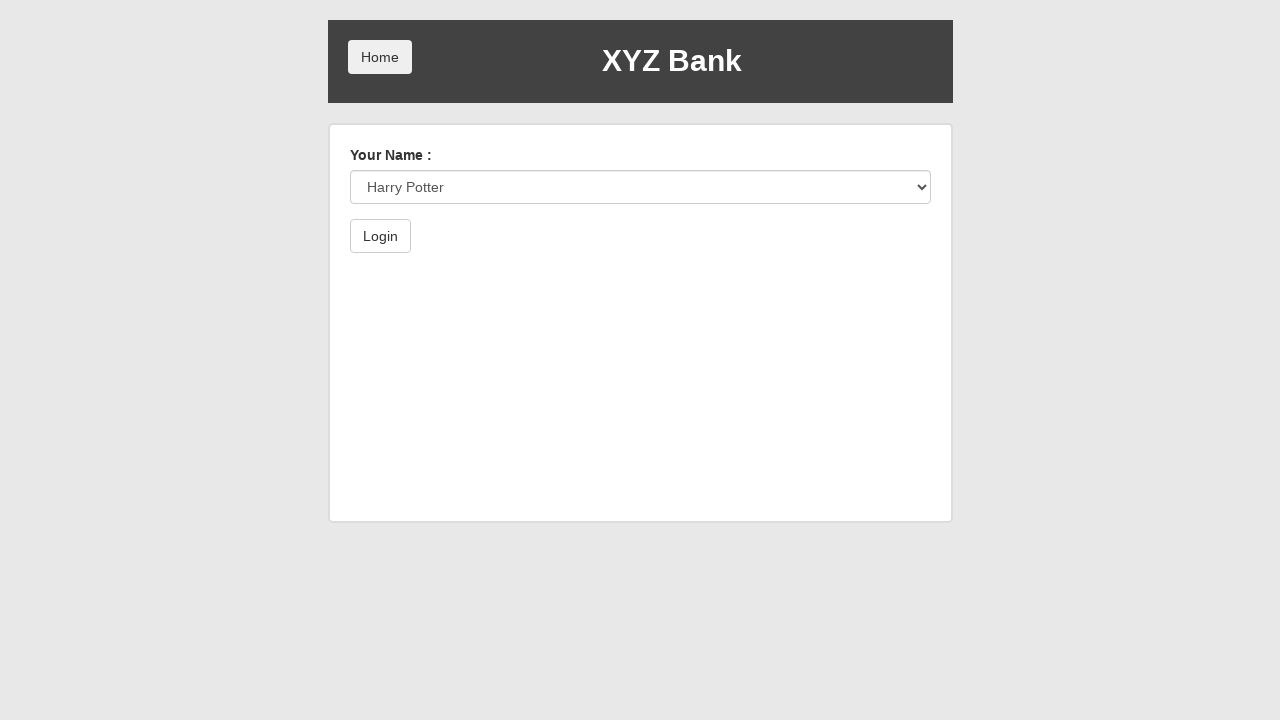

Clicked Login button at (380, 236) on .btn.btn-default
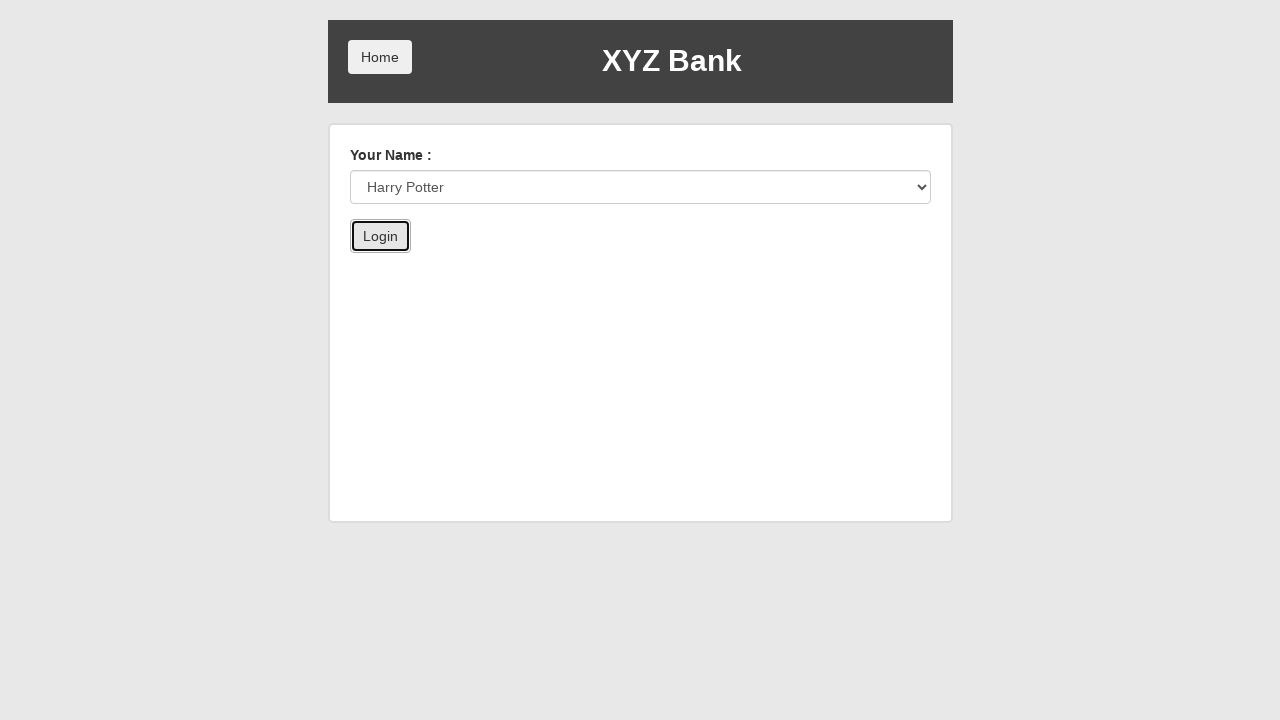

Waited 2 seconds for login to complete
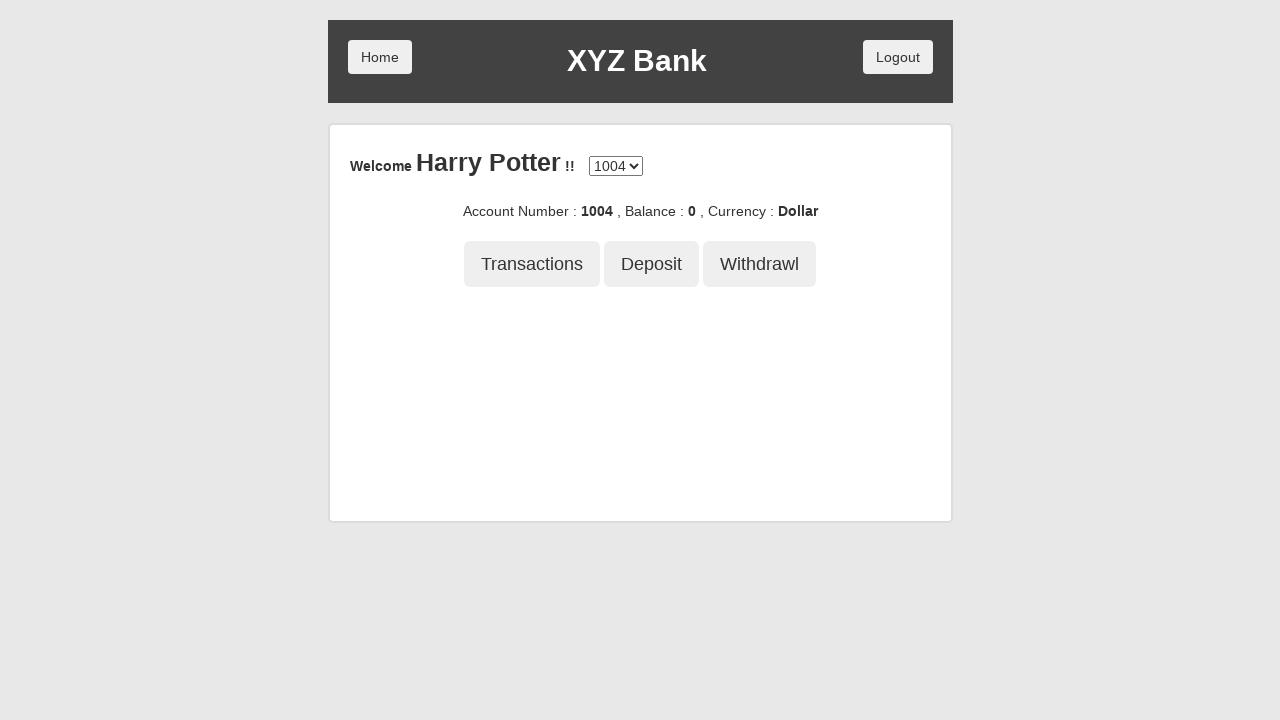

Clicked Deposit tab button
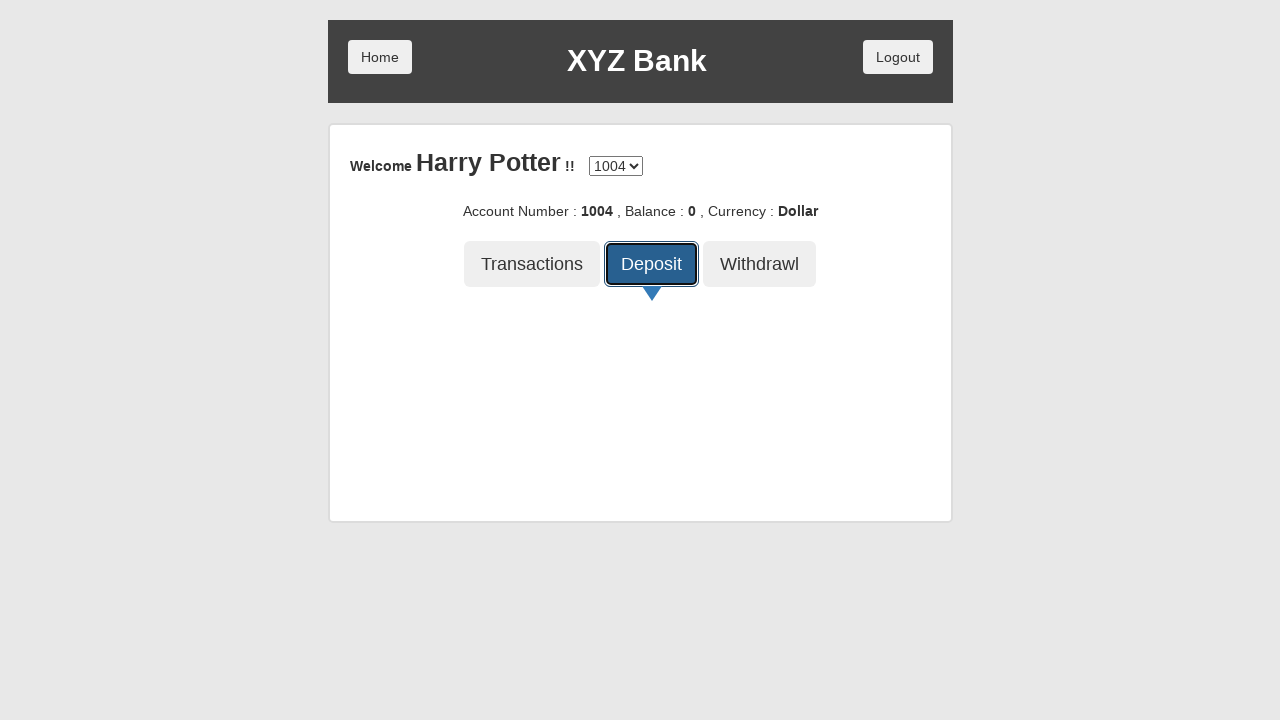

Waited 2 seconds for Deposit tab to load
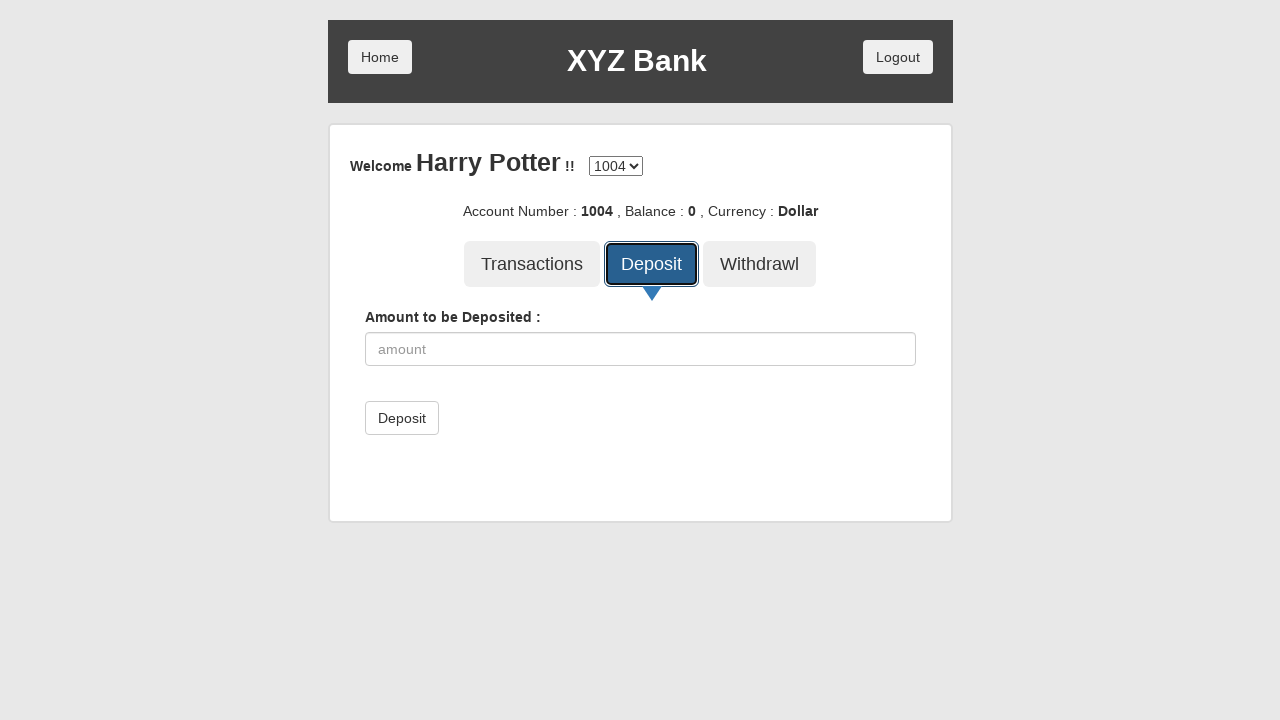

Cleared deposit amount input field on input[type='number']
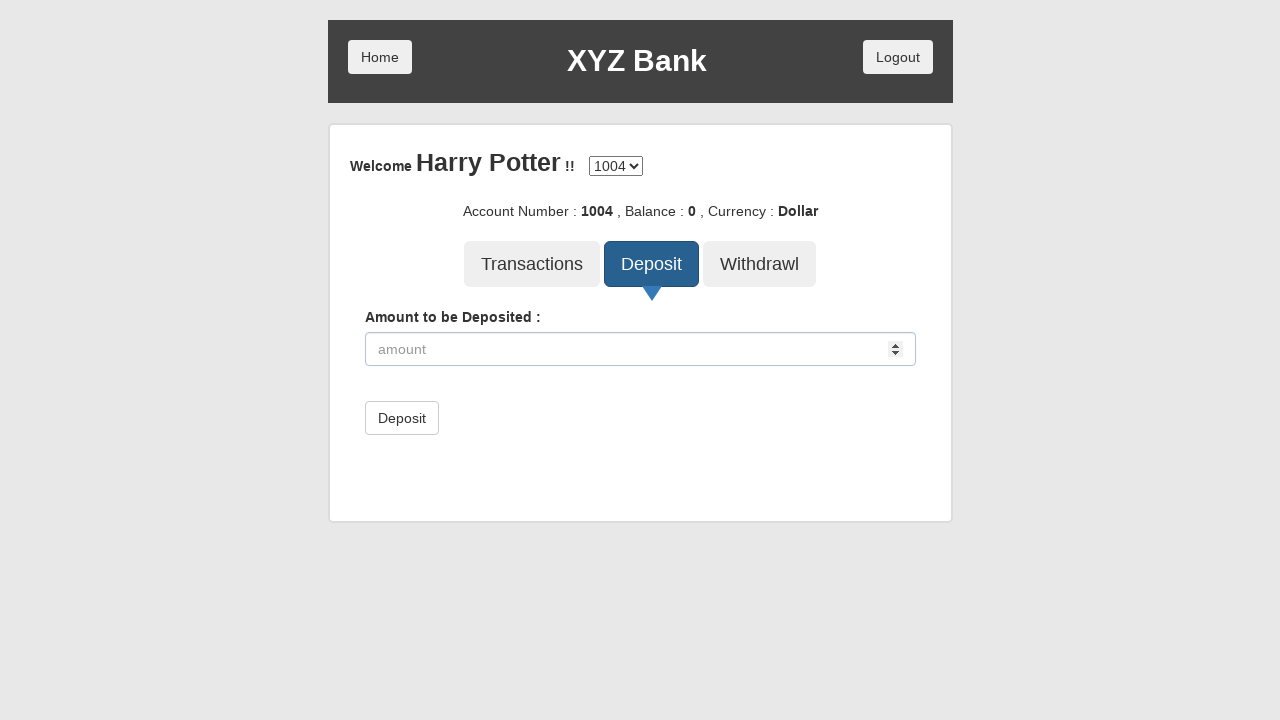

Entered deposit amount: 2 (Fibonacci-calculated) on input[type='number']
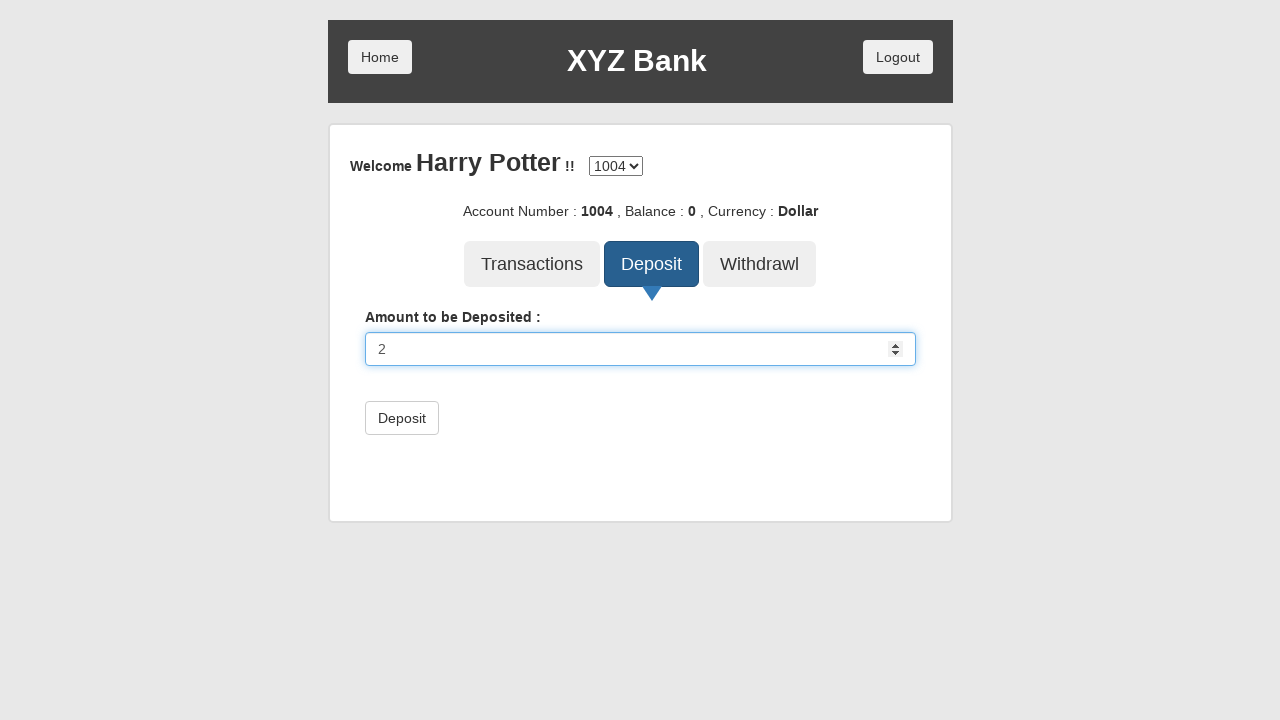

Waited 2 seconds before submitting deposit
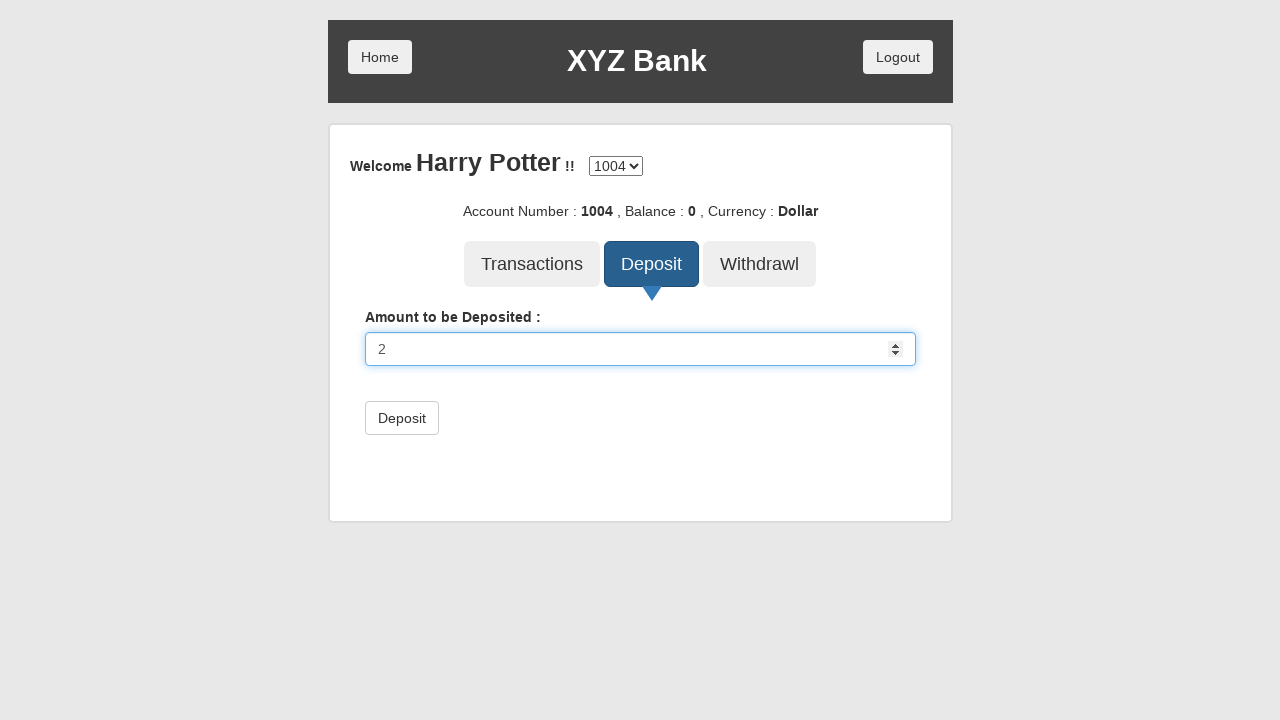

Clicked Submit button to process deposit at (402, 418) on button[type='submit']
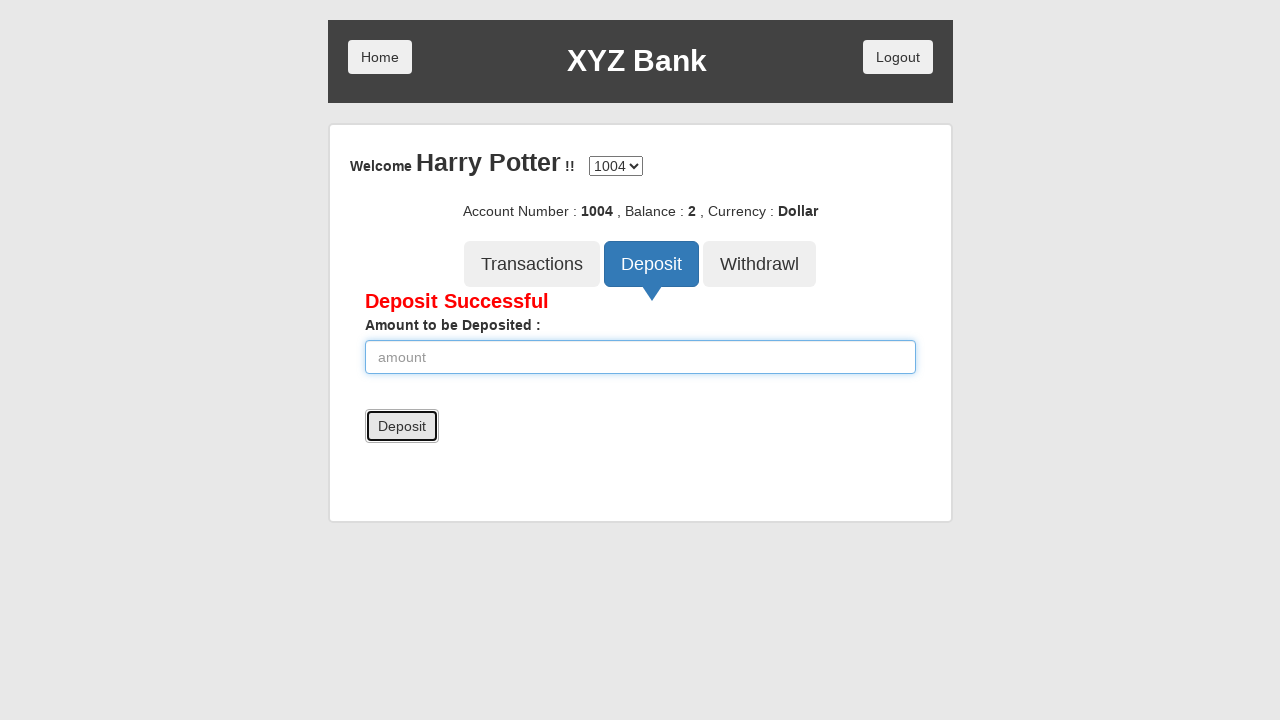

Waited 2 seconds for deposit confirmation
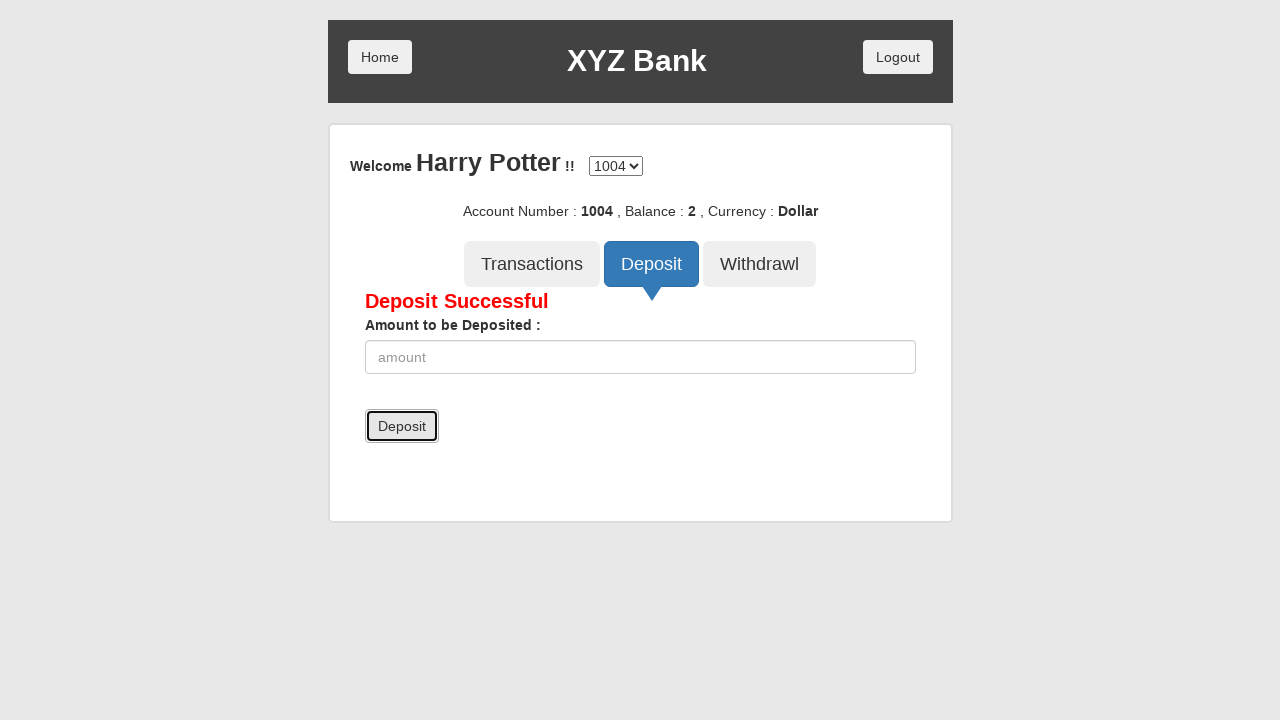

Waited 14 seconds to ensure transaction times differ
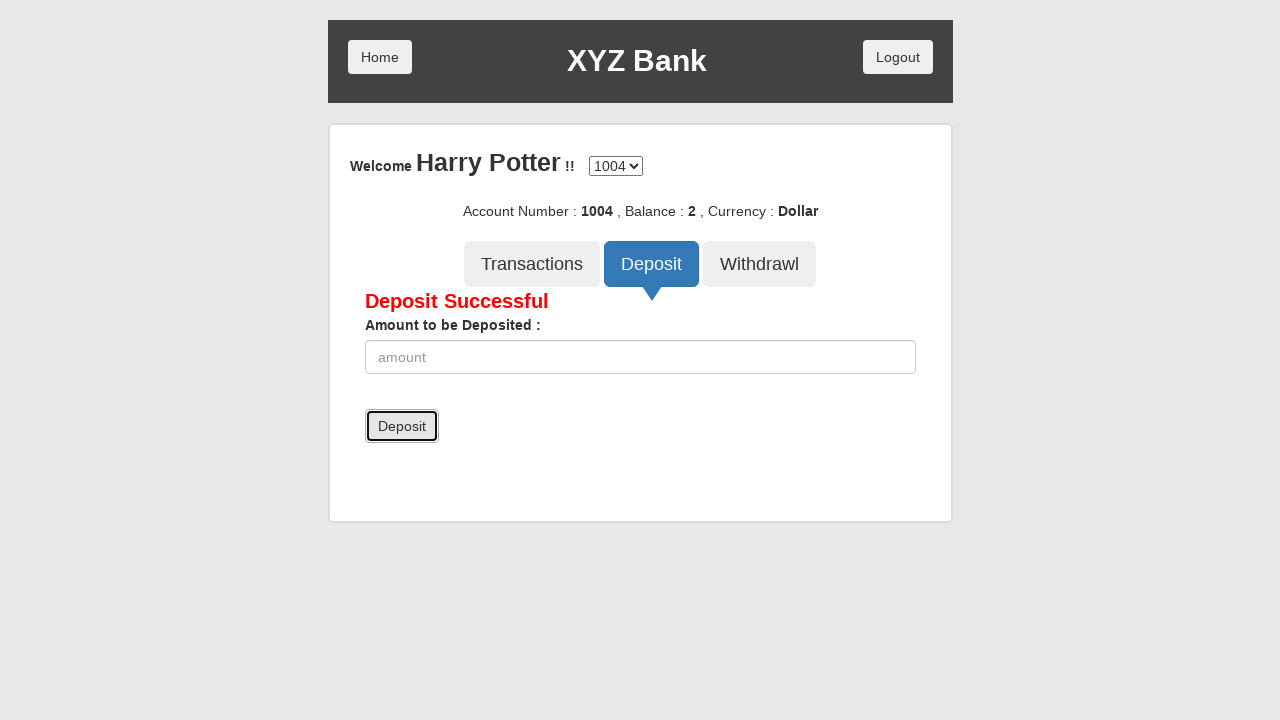

Clicked Withdrawal tab button
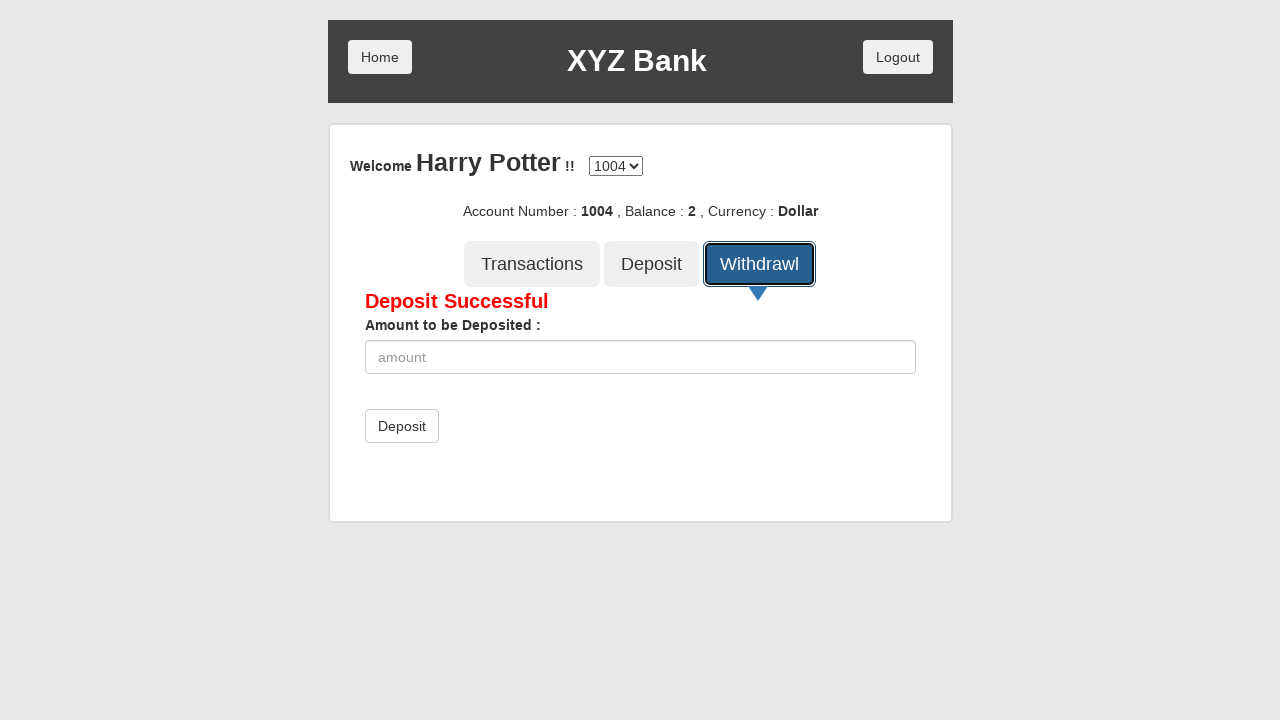

Waited 2 seconds for Withdrawal tab to load
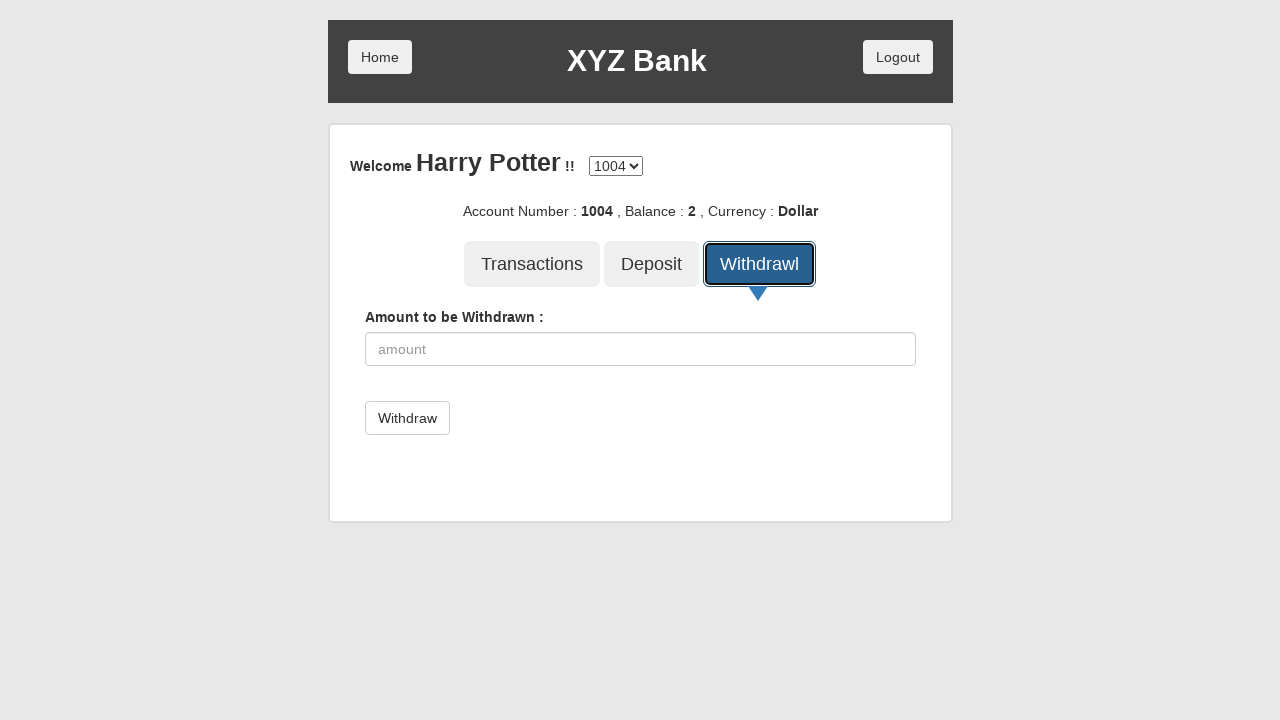

Cleared withdrawal amount input field on input[type='number']
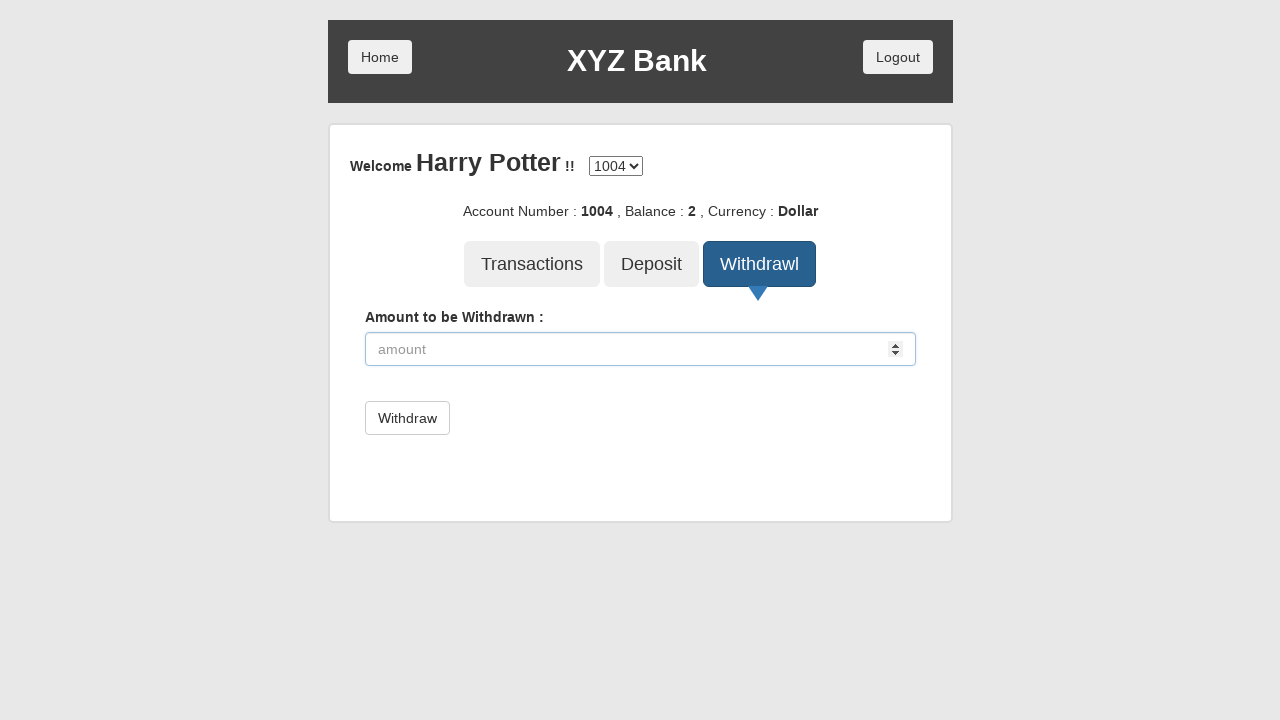

Entered withdrawal amount: 2 (same as deposit) on input[type='number']
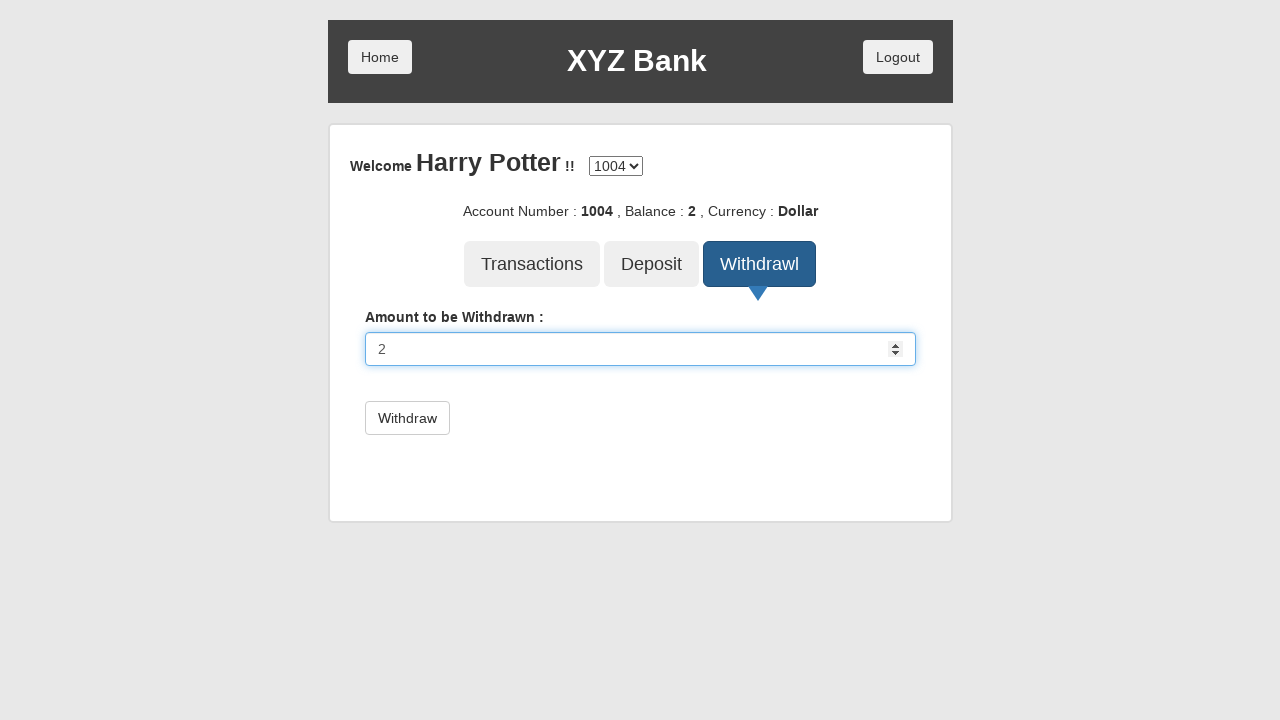

Waited 2 seconds before submitting withdrawal
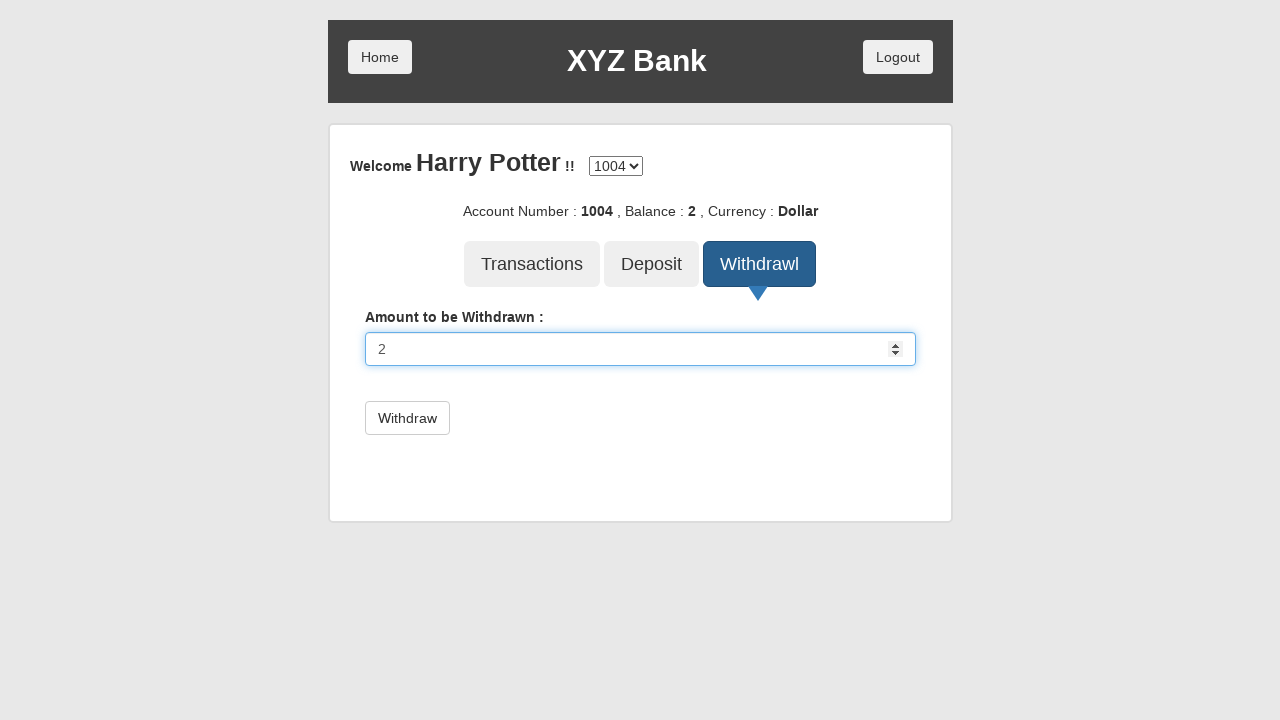

Clicked Submit button to process withdrawal at (407, 418) on button[type='submit']
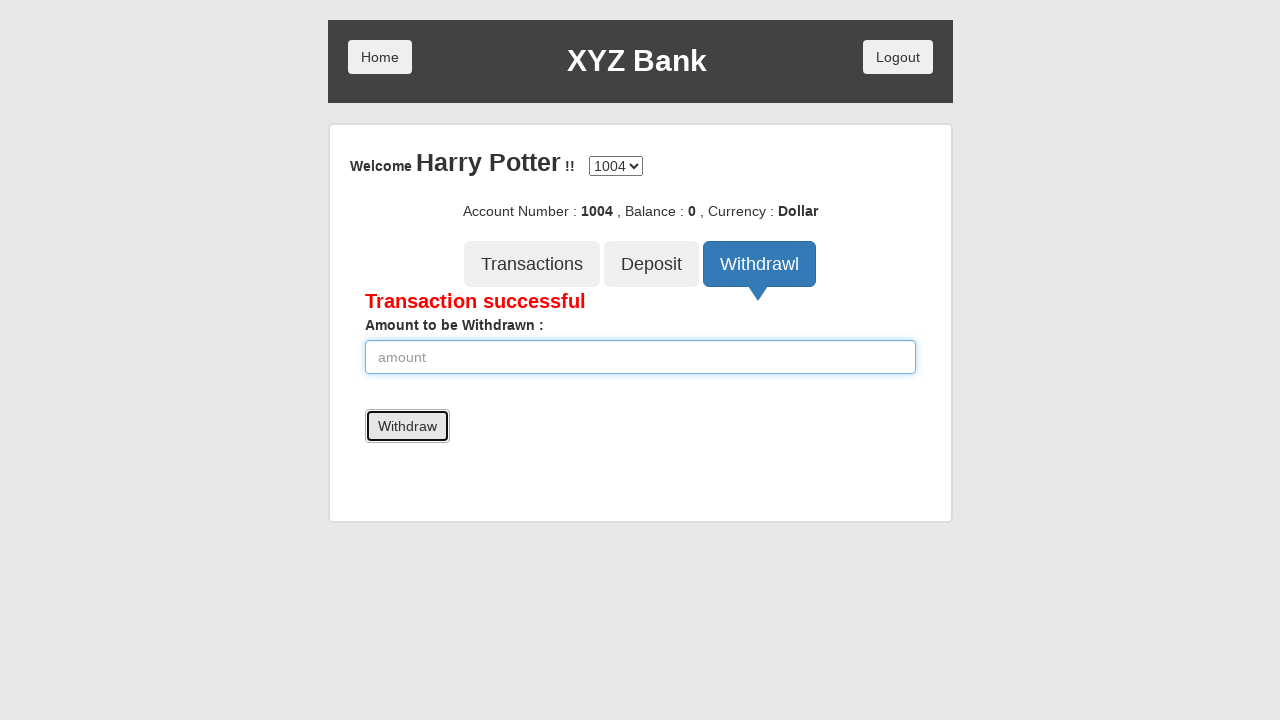

Waited 2 seconds for withdrawal confirmation
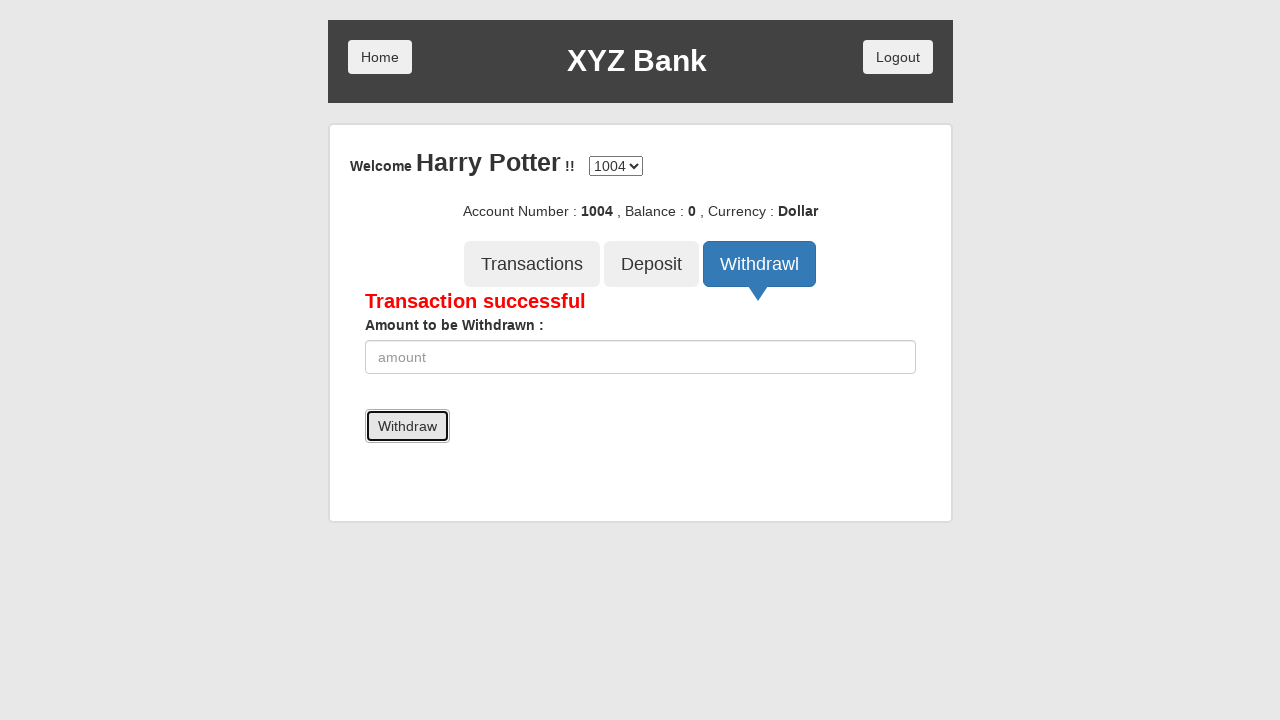

Clicked Transactions tab button
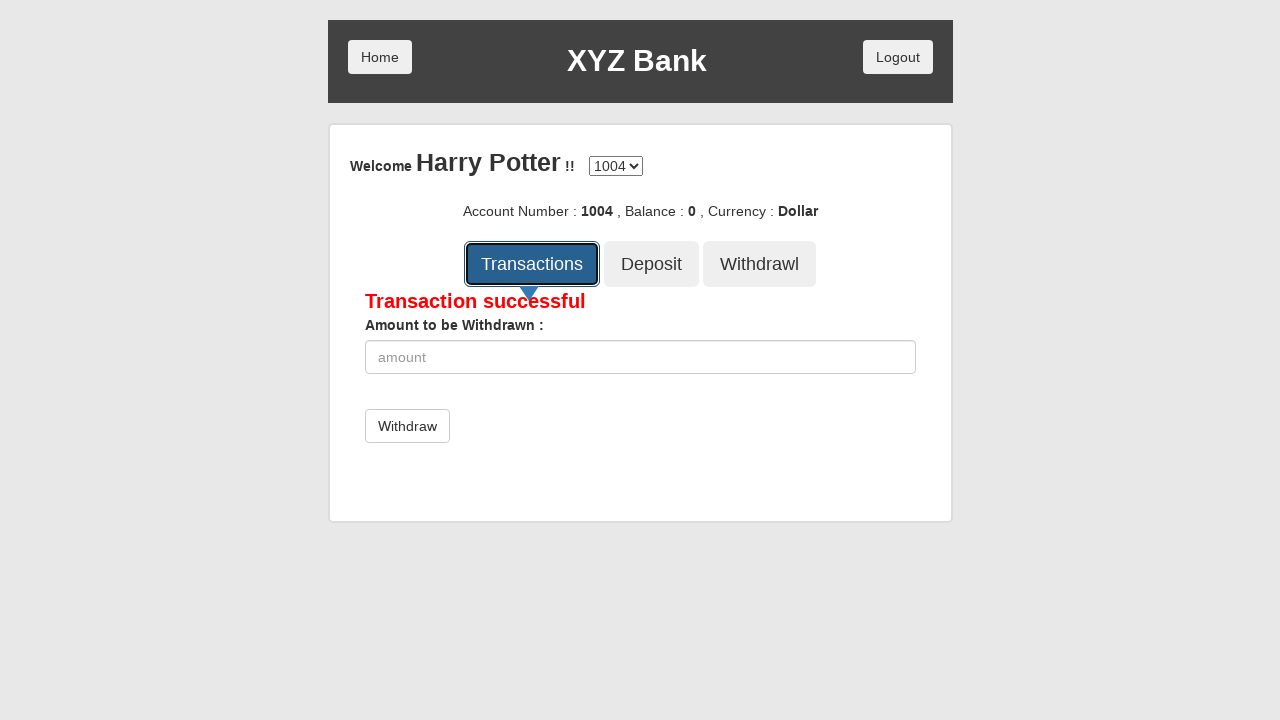

Waited 2 seconds for Transactions tab to load
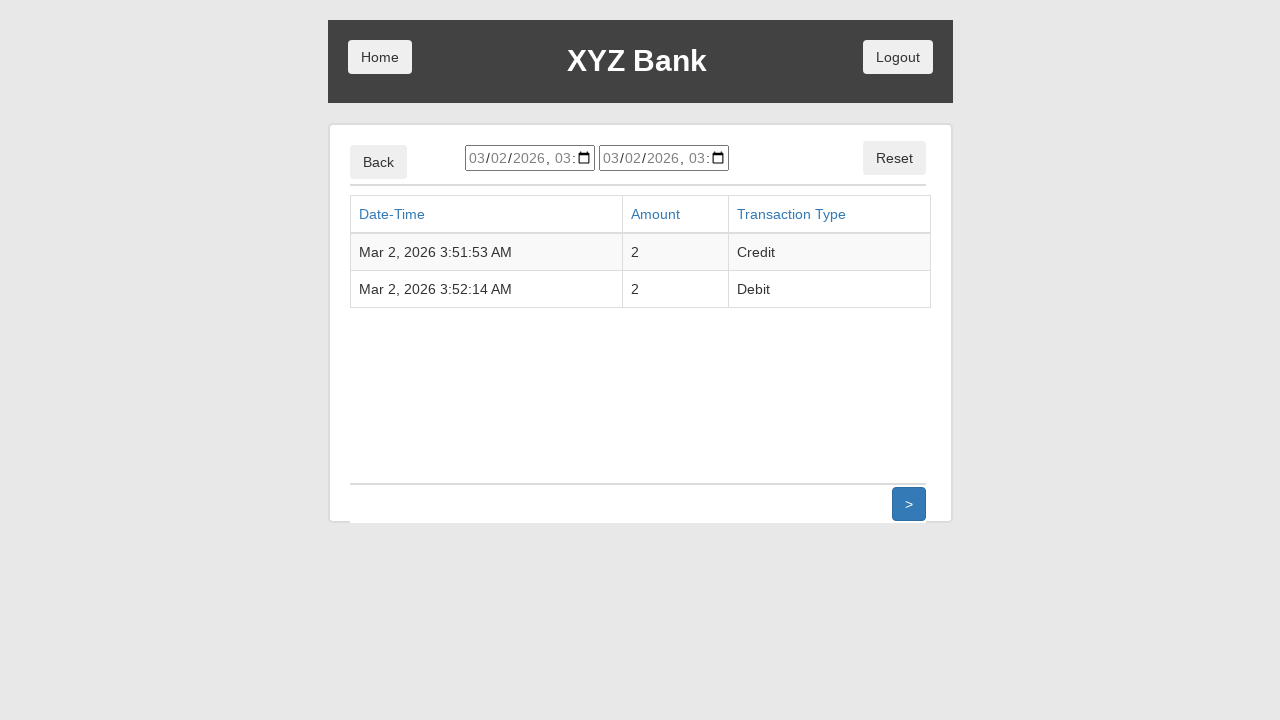

Verified transaction history table is visible with both credit and debit entries
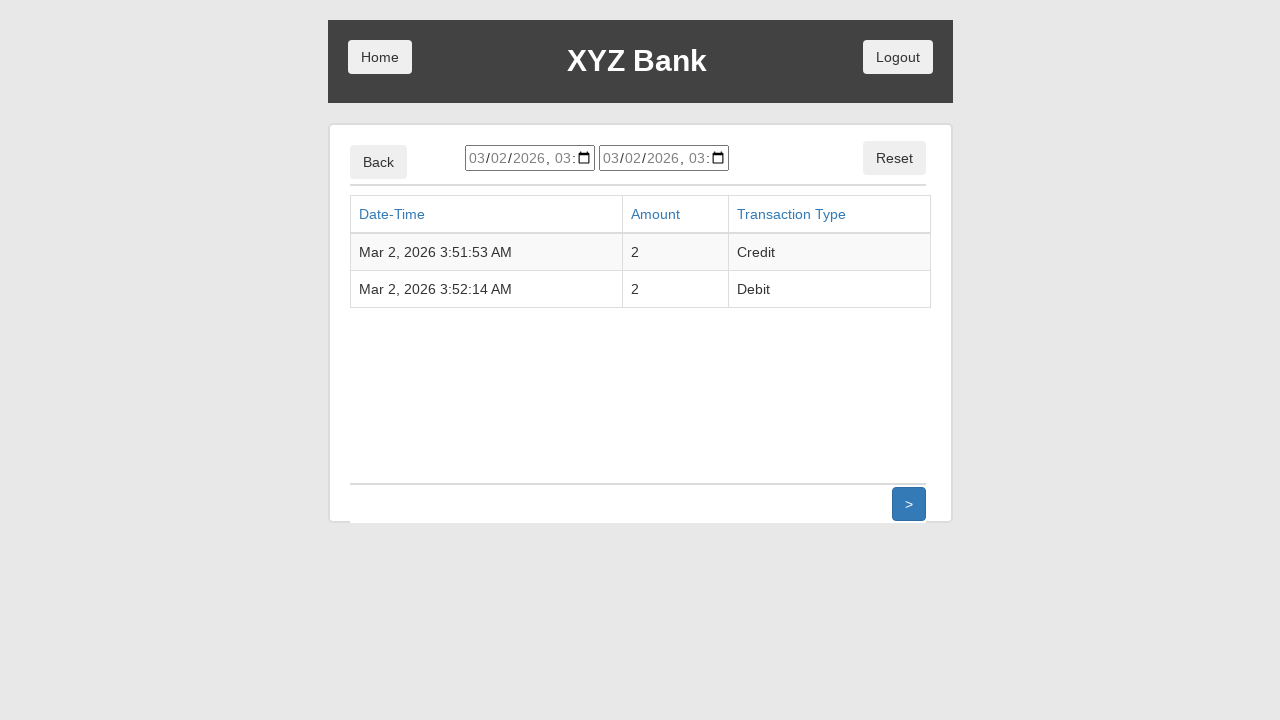

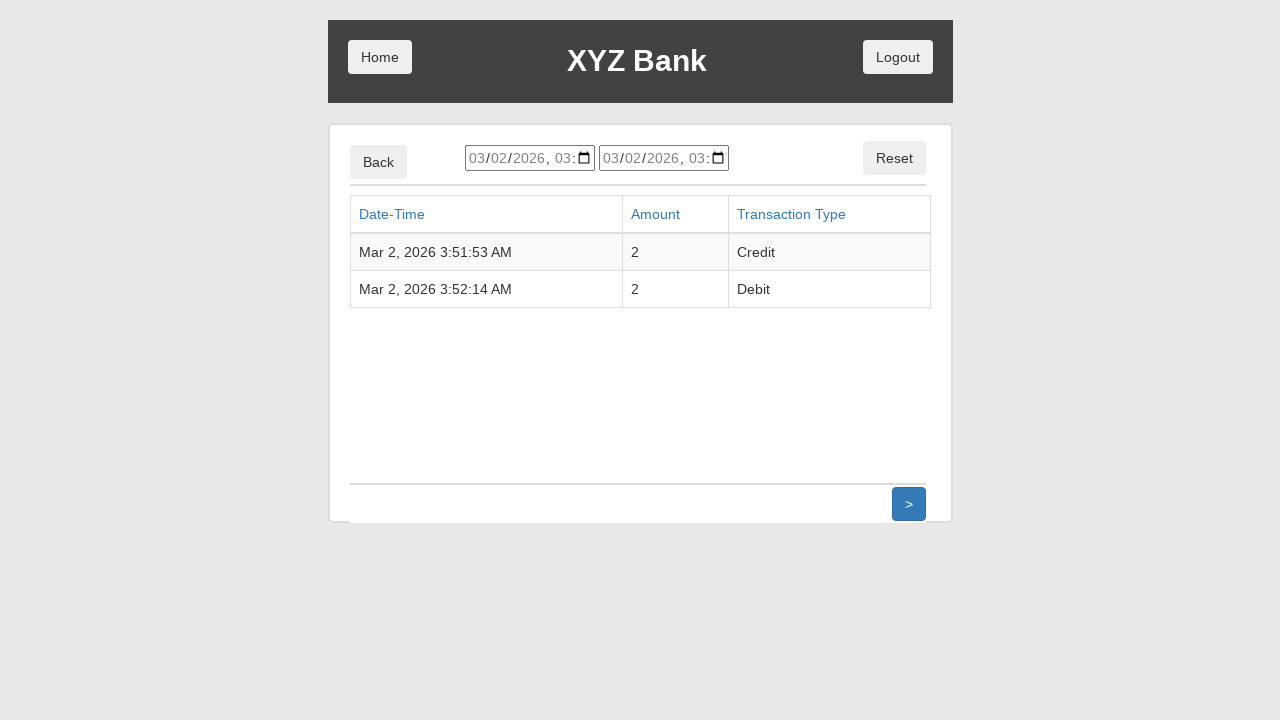